Tests JavaScript prompt alert functionality by clicking a button to trigger a JS prompt, entering text into the prompt, and accepting it

Starting URL: https://the-internet.herokuapp.com/javascript_alerts

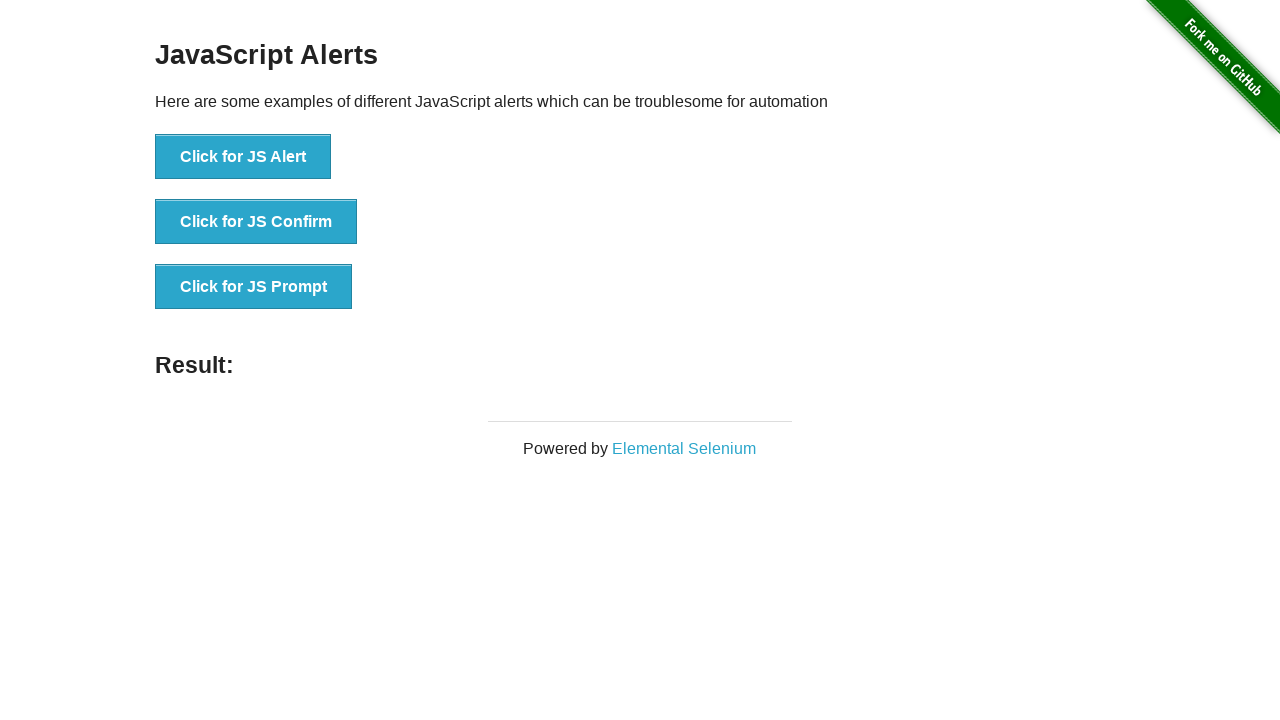

Clicked the 'Click for JS Prompt' button to trigger JavaScript prompt at (254, 287) on xpath=//button[text()='Click for JS Prompt']
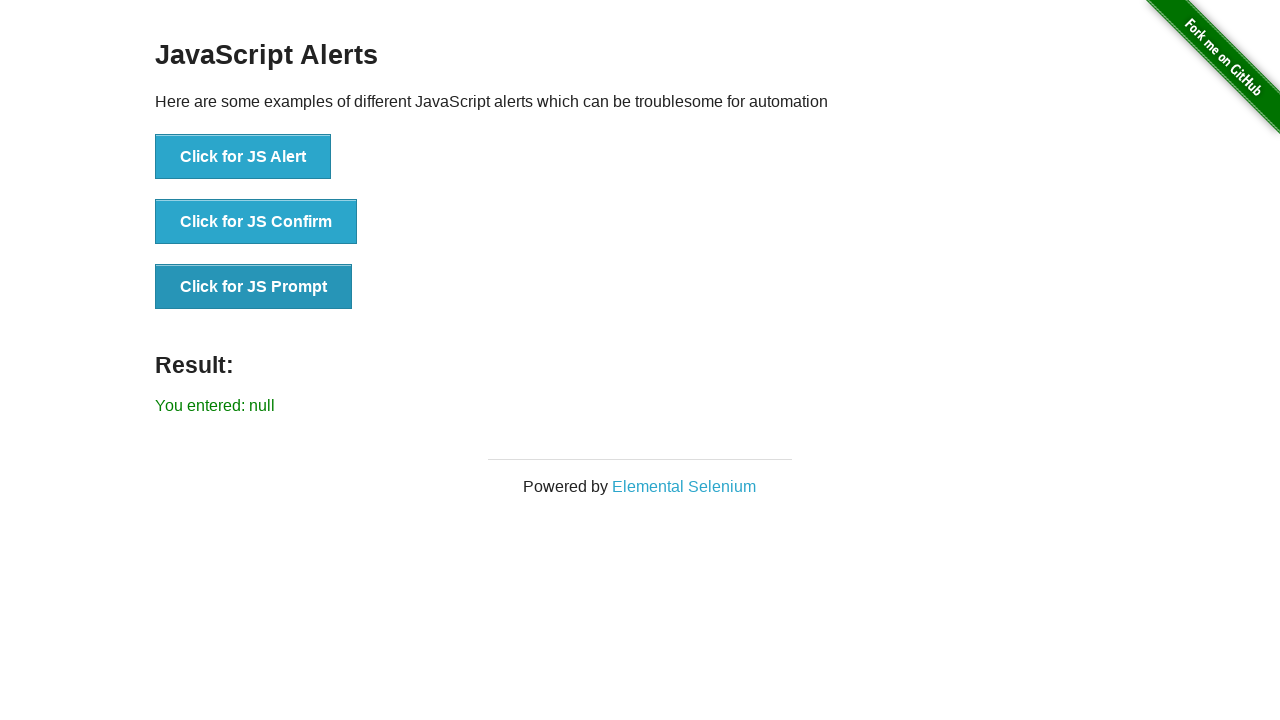

Set up dialog handler to accept prompt with text 'Testing'
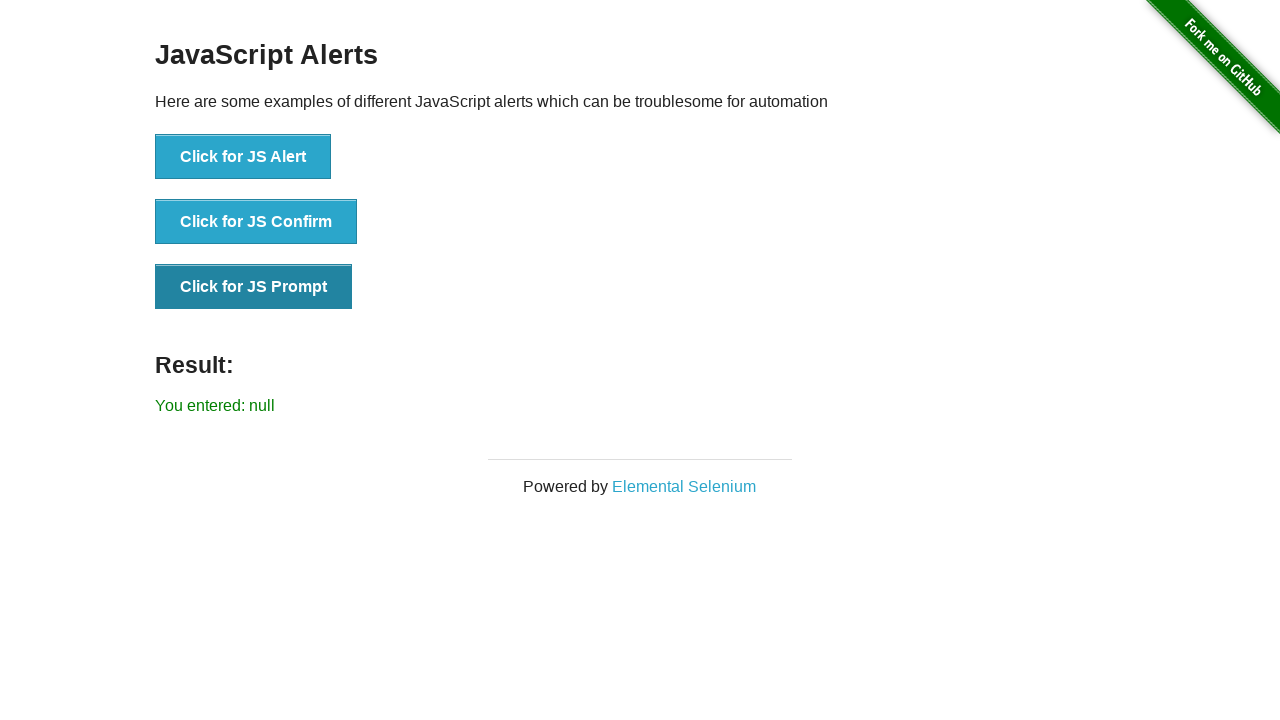

Clicked the 'Click for JS Prompt' button again to trigger the dialog at (254, 287) on xpath=//button[text()='Click for JS Prompt']
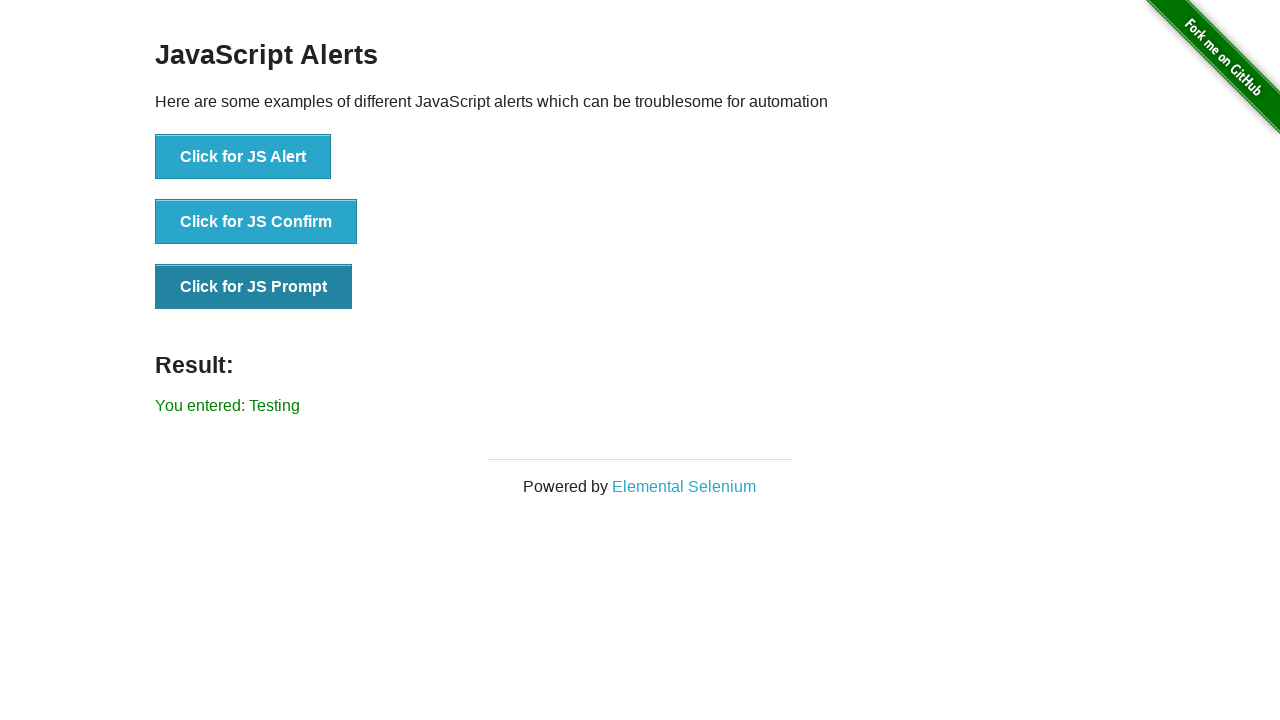

Result element loaded and is visible on the page
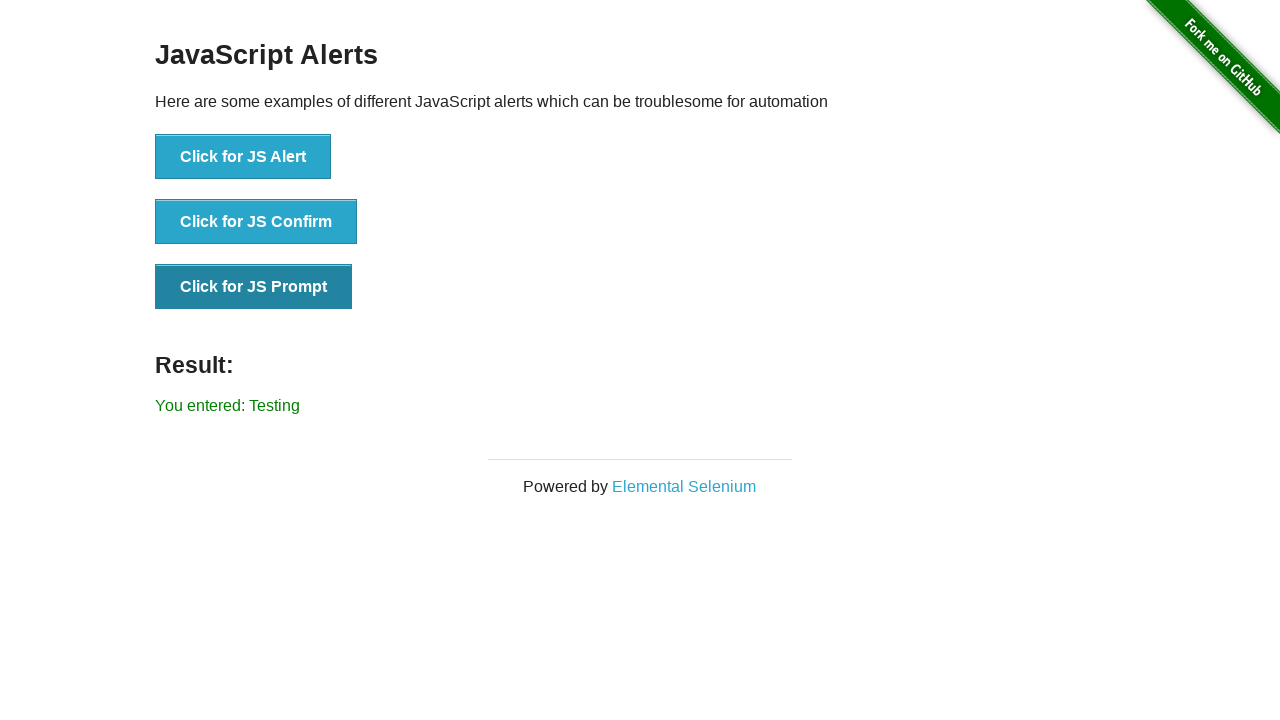

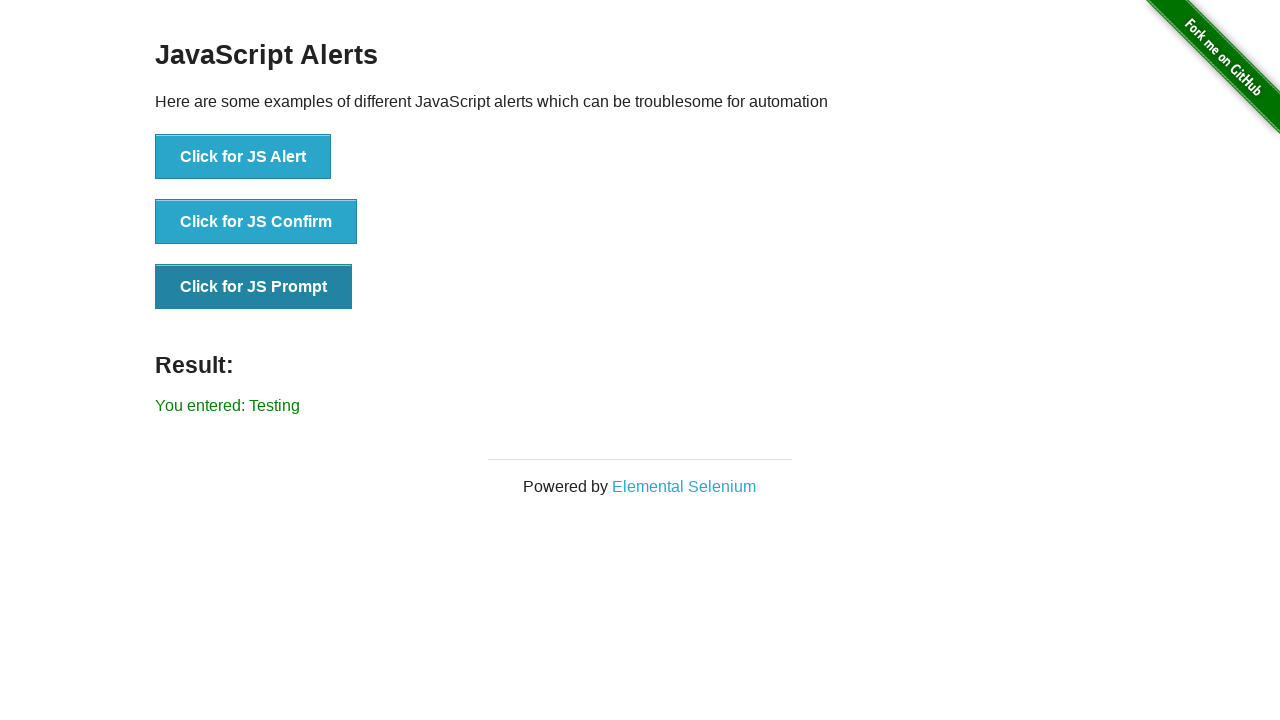